Opens the Sauce Demo website and resizes the browser window to a specific dimension (489x320)

Starting URL: https://www.saucedemo.com/

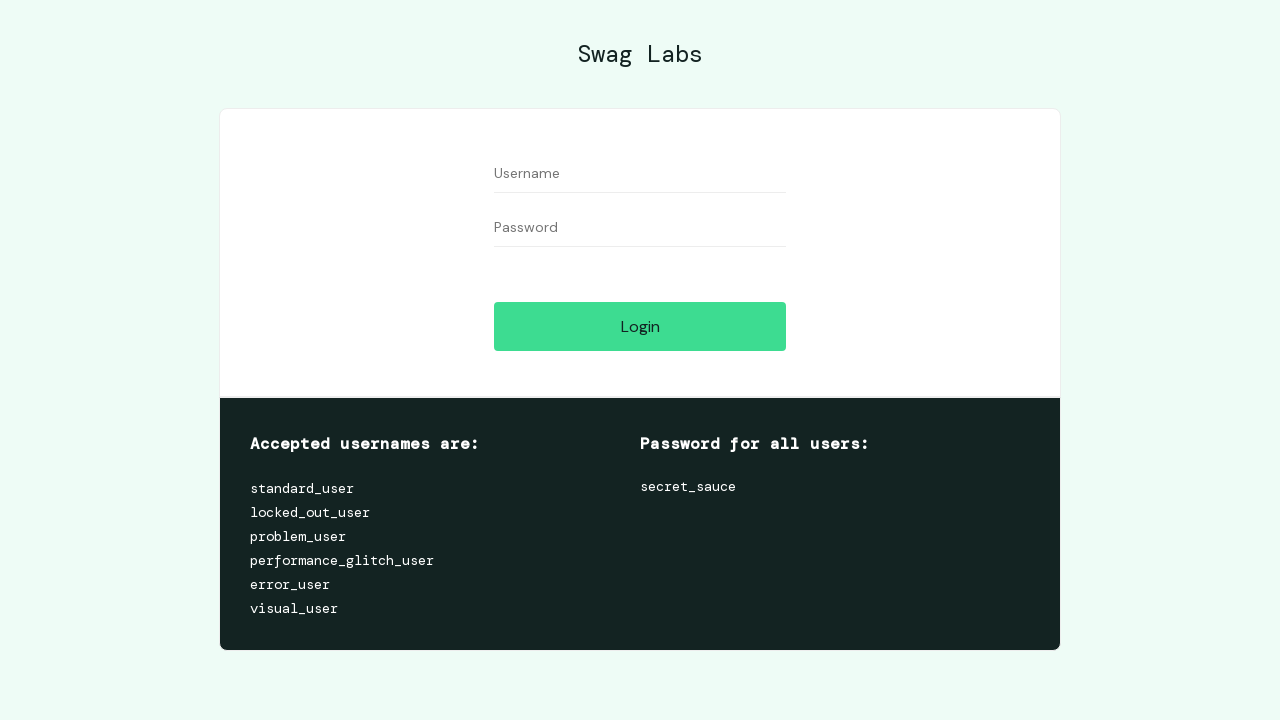

Set browser viewport to 489x320 pixels
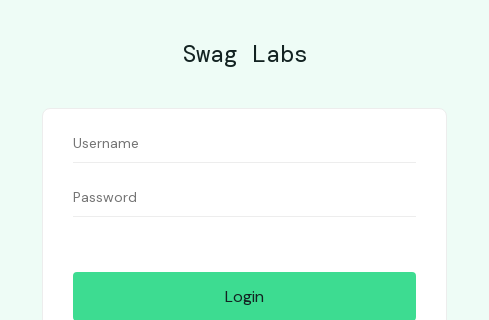

Sauce Demo website page loaded (domcontentloaded)
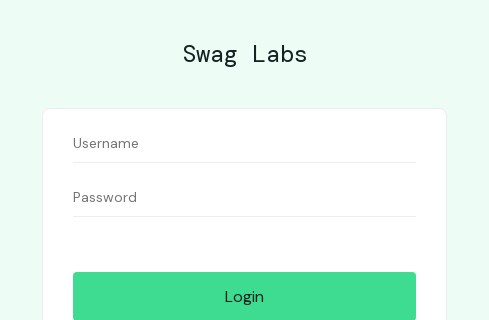

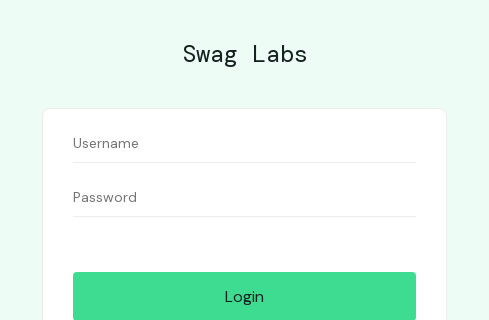